Navigates to the Duotech.io website homepage. This is a minimal test that only performs navigation without any additional interactions.

Starting URL: https://www.duotech.io/

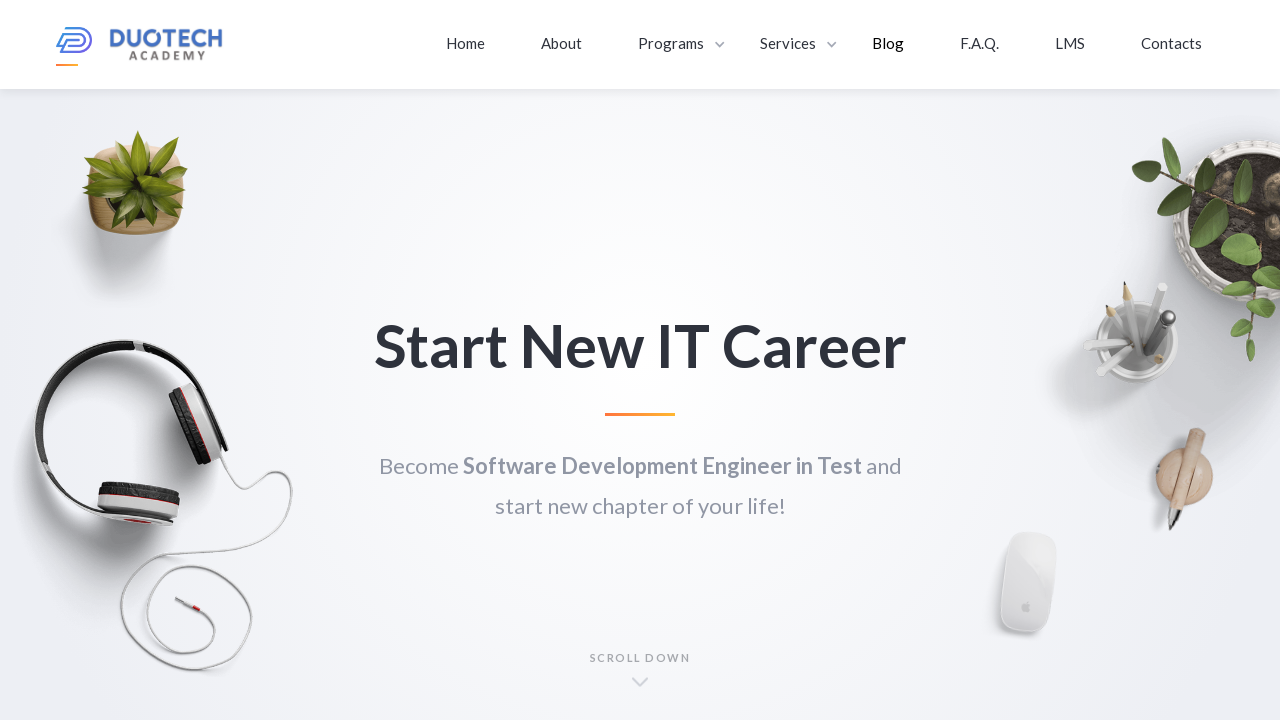

Navigated to Duotech.io homepage and waited for DOM to be fully loaded
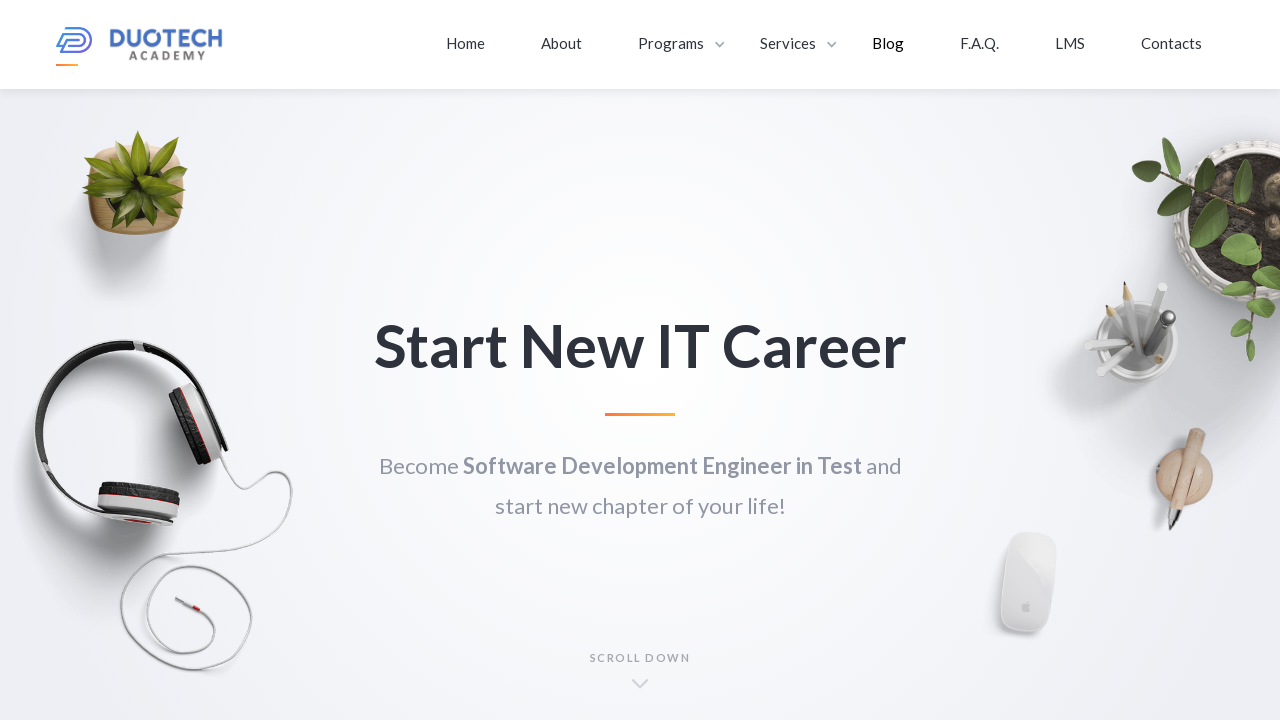

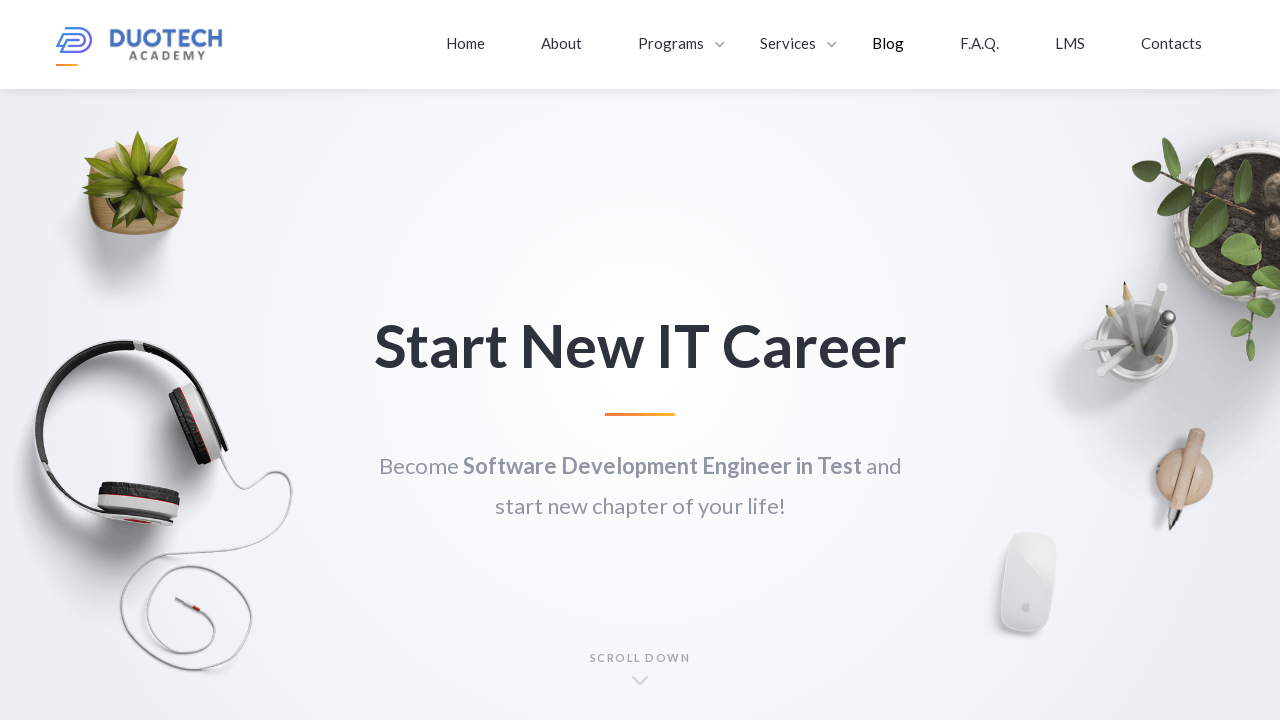